Navigates to the Browse Languages section, selects letter M, and verifies creator information including name, date, and comment count.

Starting URL: http://www.99-bottles-of-beer.net/

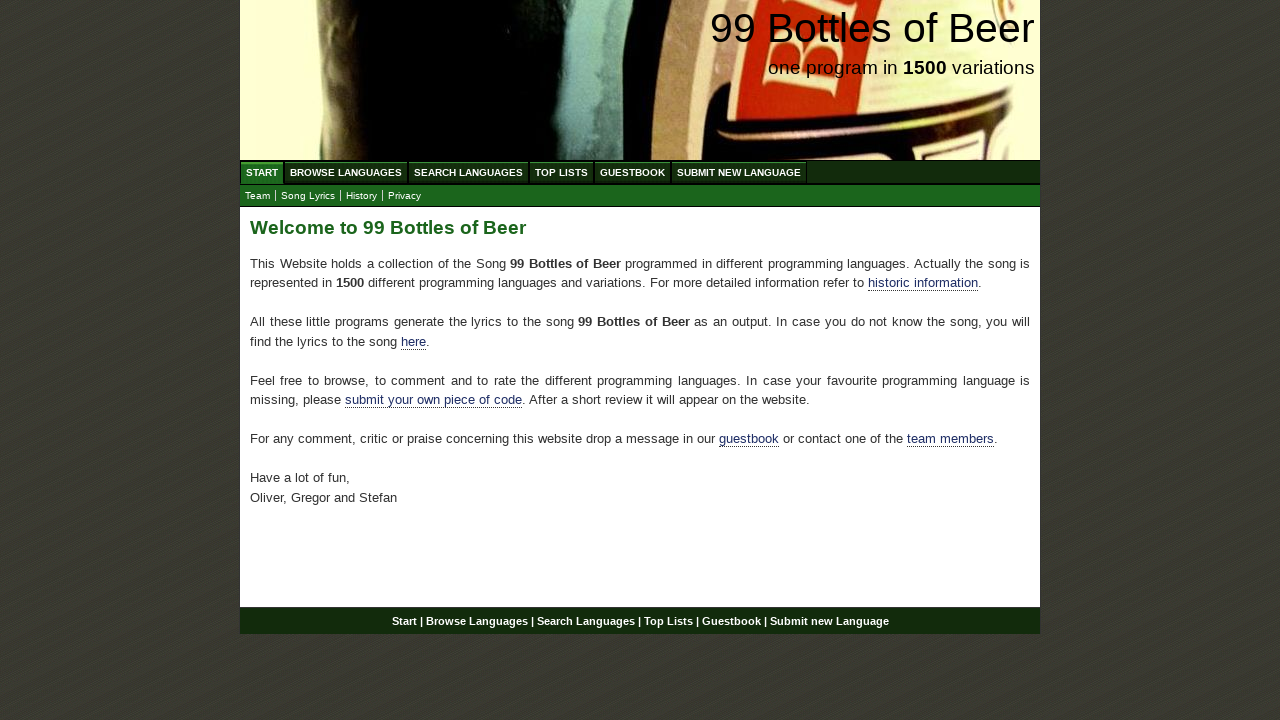

Clicked on Browse Languages link at (346, 172) on xpath=//ul[@id='menu']/li/a[@href='/abc.html']
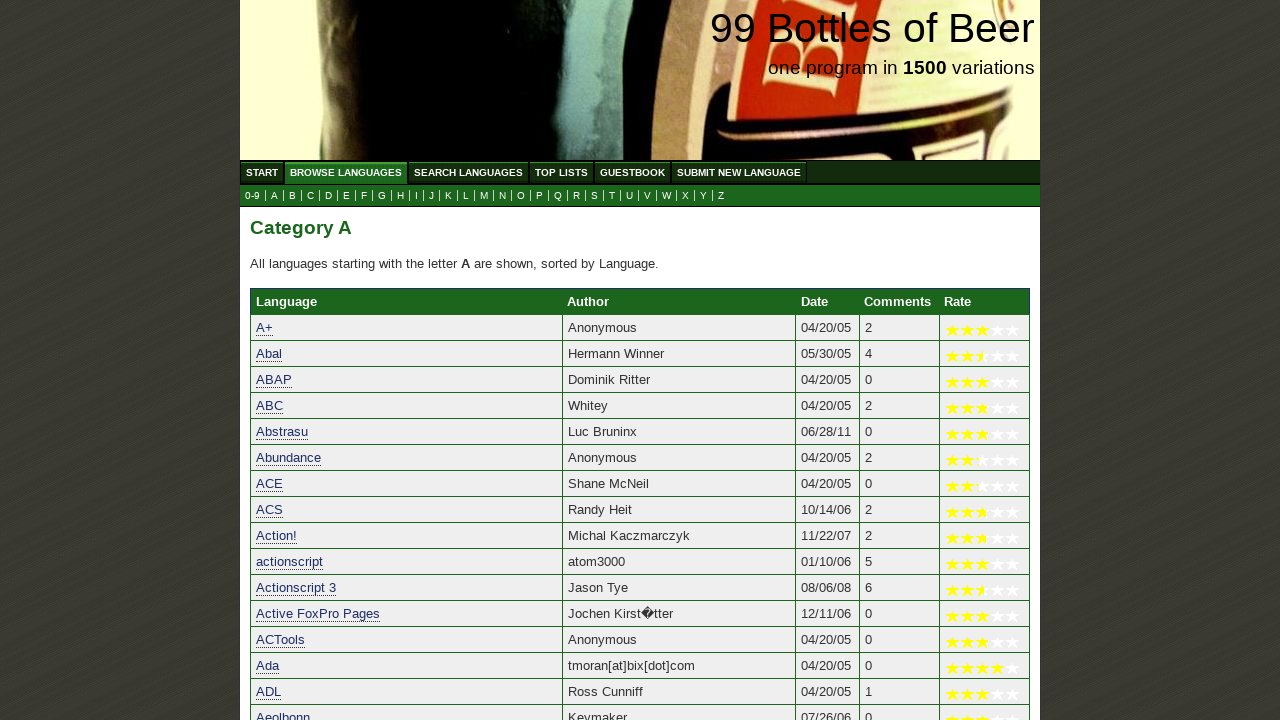

Clicked on letter M in submenu at (484, 196) on xpath=//ul[@id='submenu']/li/a[@href='m.html']
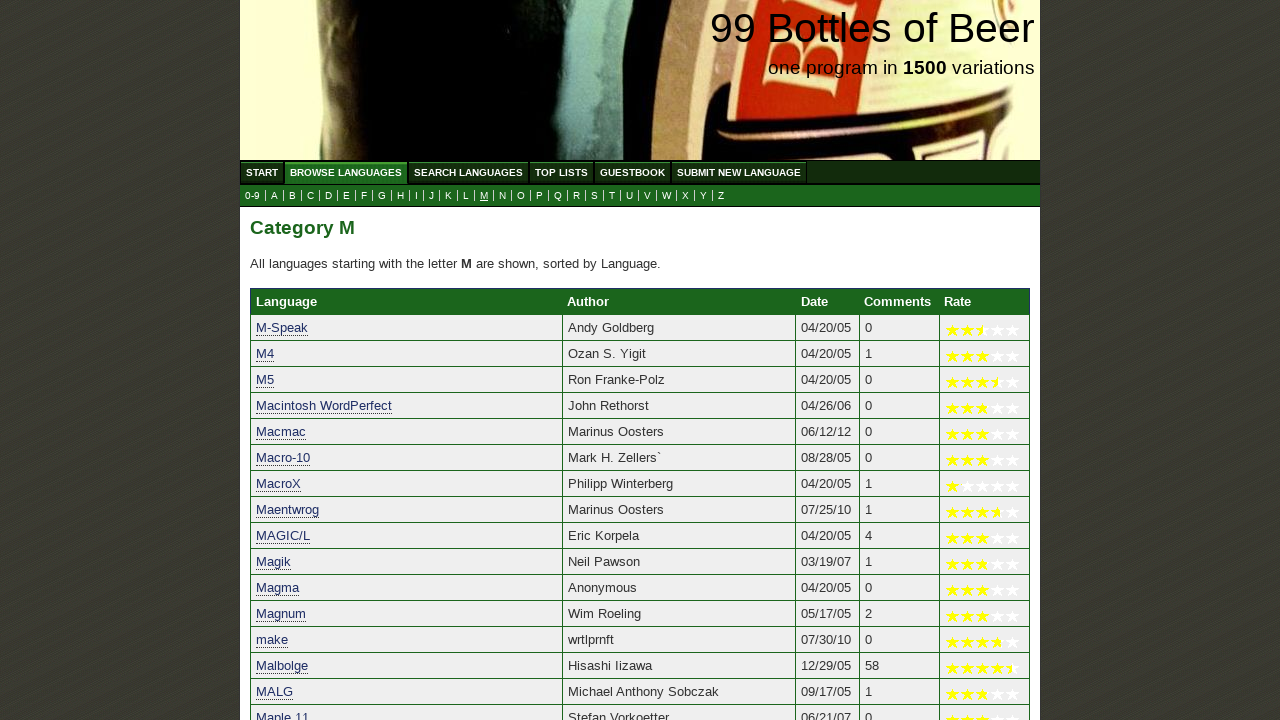

Verified creator 'Brenton Bostick' information loaded in table
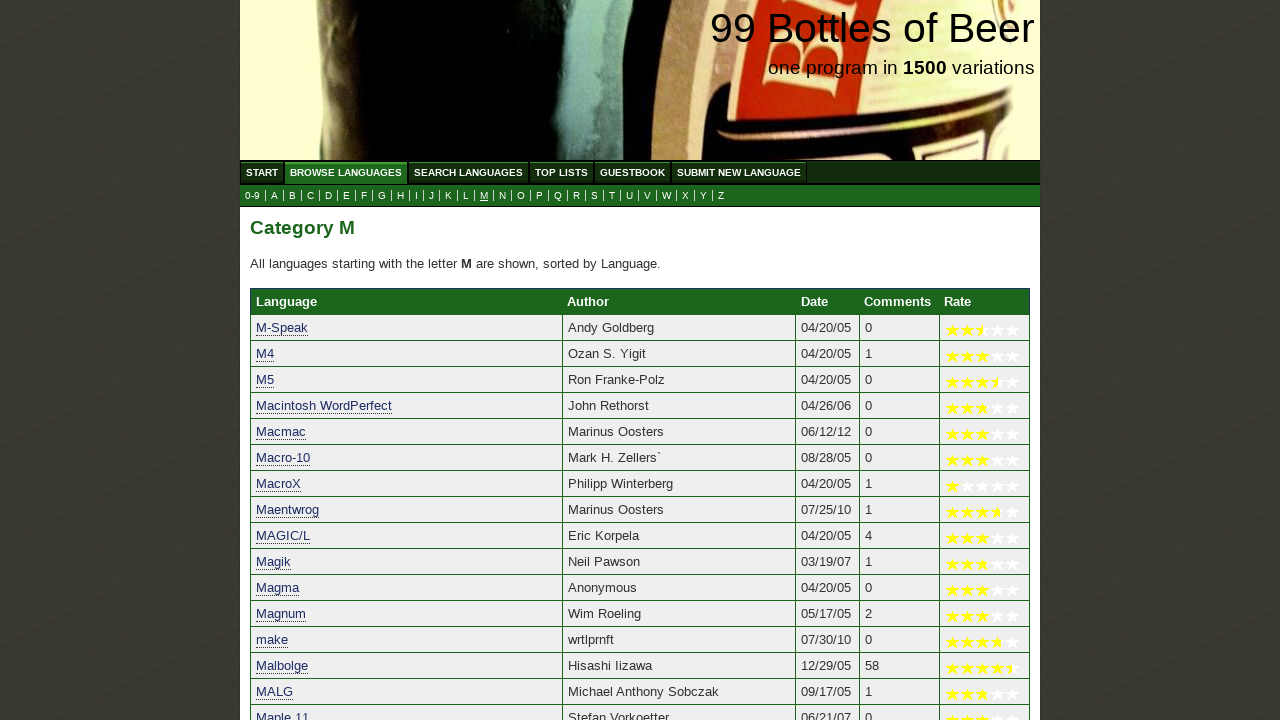

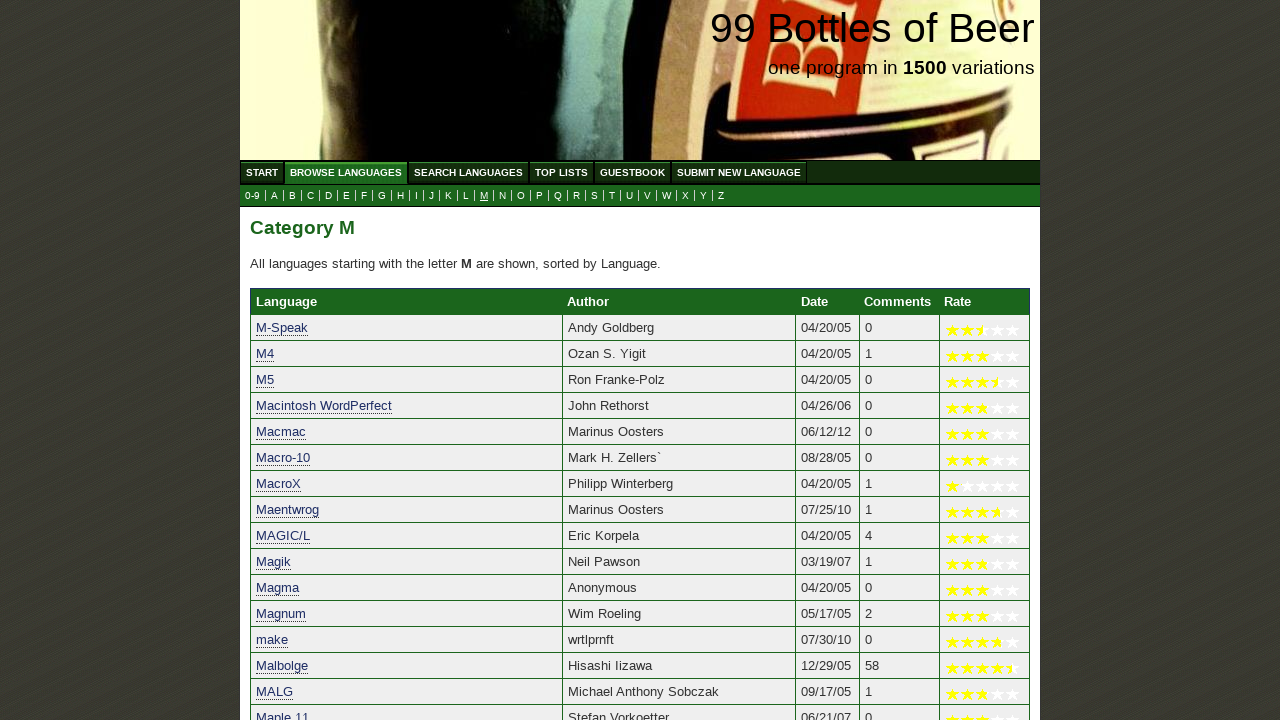